Tests handling of a JavaScript confirm dialog by clicking a button to trigger it, verifying the alert text, and dismissing it.

Starting URL: http://the-internet.herokuapp.com/javascript_alerts

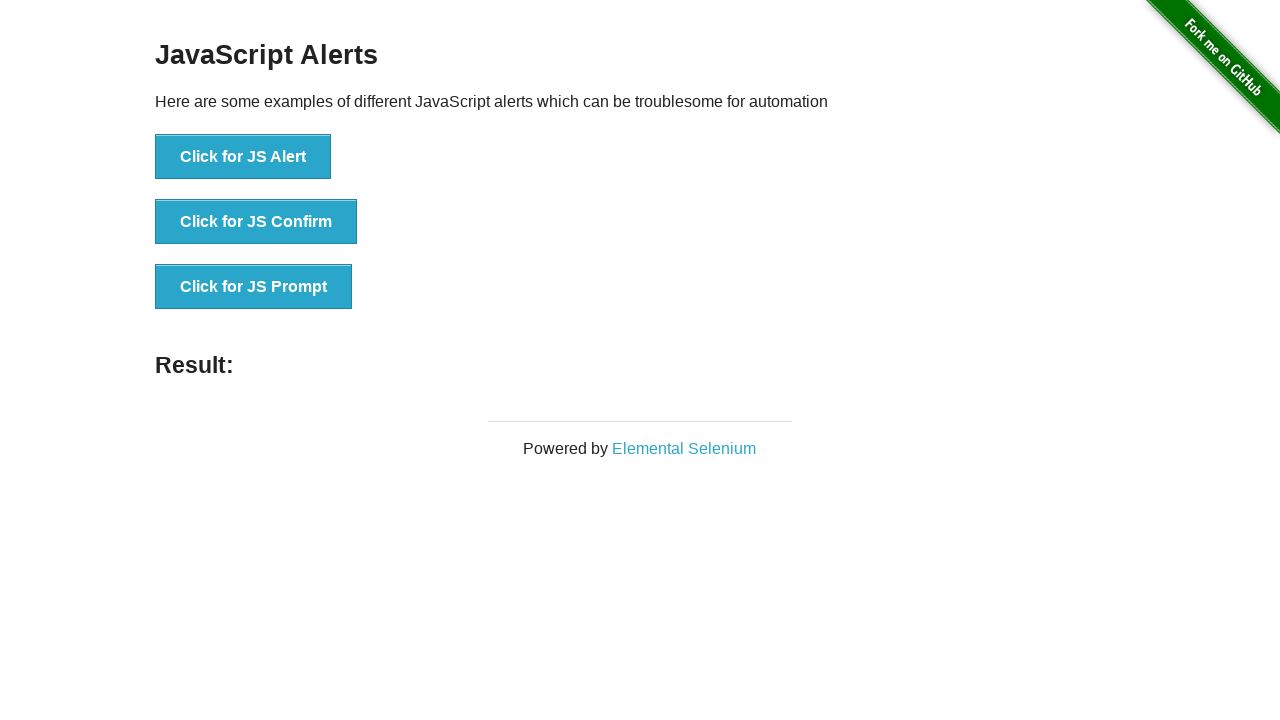

Set up dialog handler to dismiss confirm dialogs
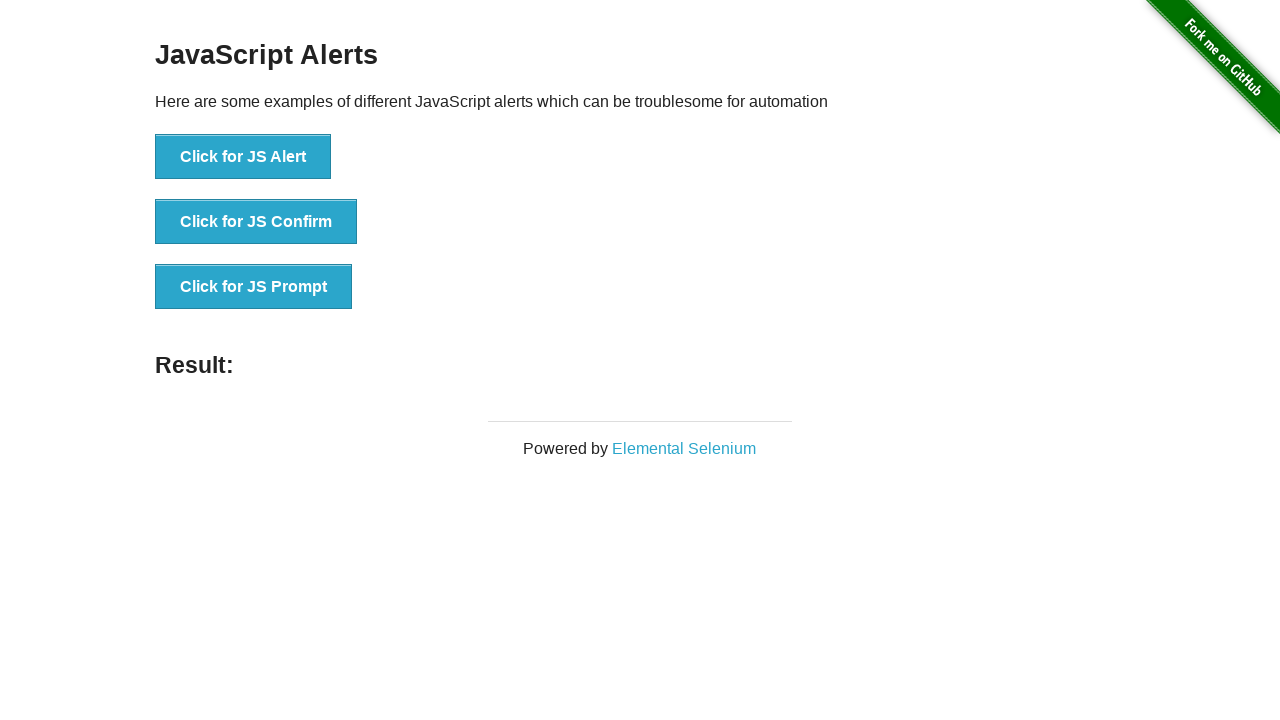

Clicked button to trigger JavaScript confirm dialog at (256, 222) on xpath=//button[. = 'Click for JS Confirm']
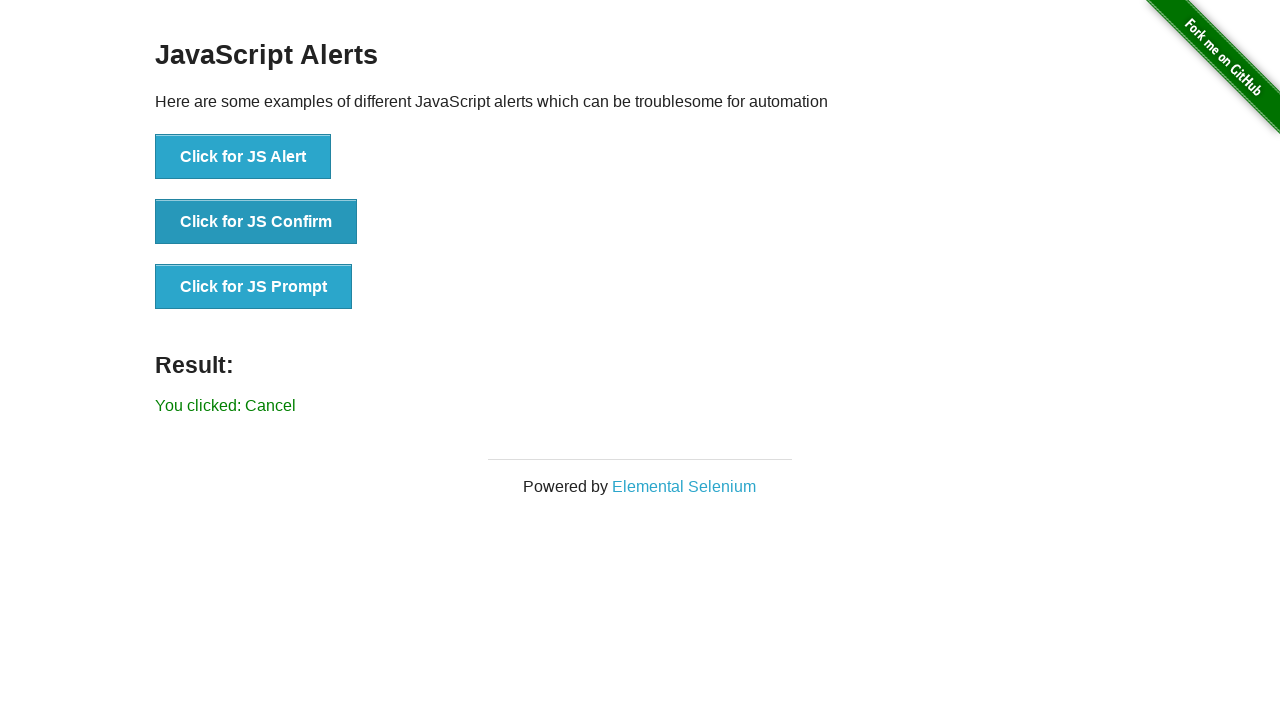

Confirmed dialog was dismissed - result text updated to 'Cancel'
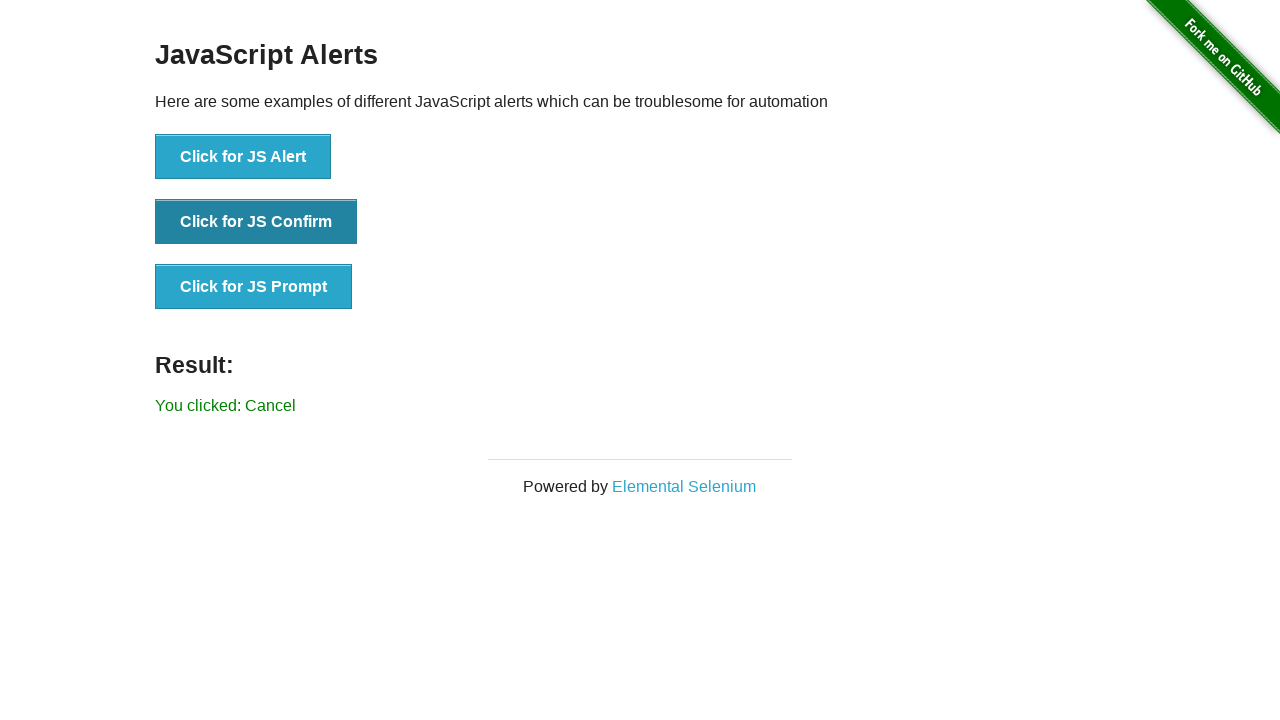

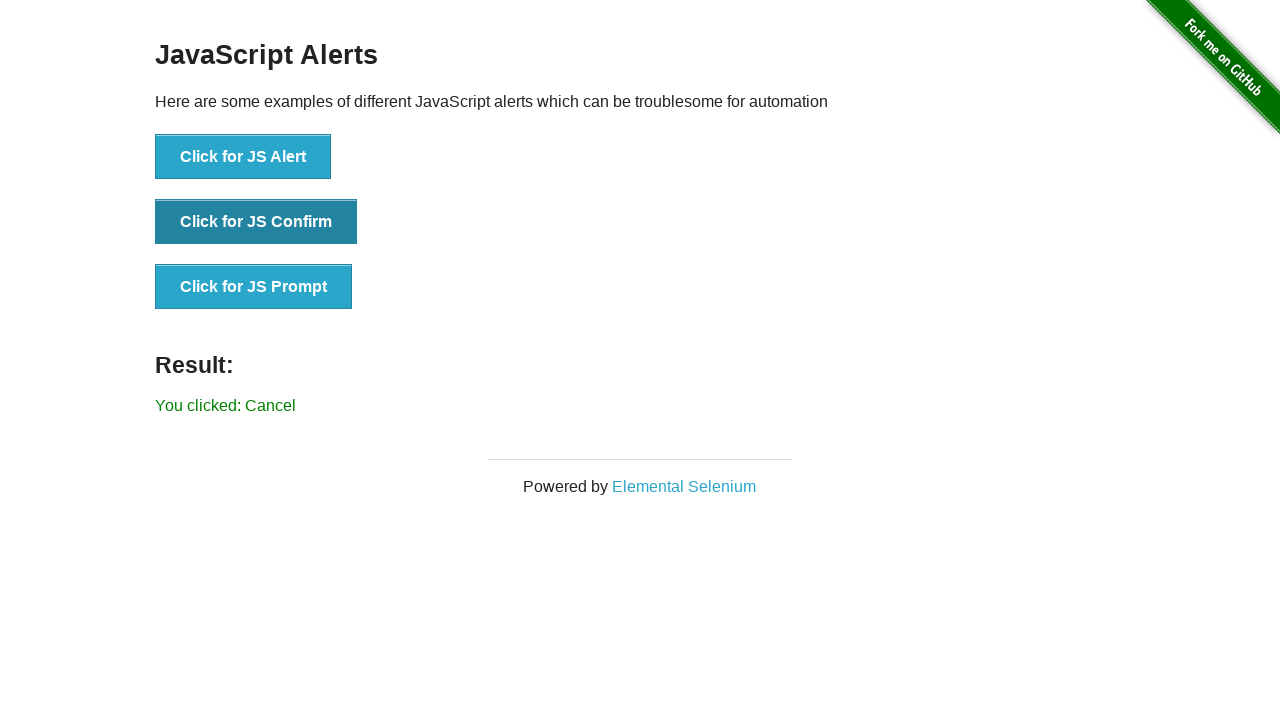